Tests JavaScript alert handling by clicking a button that triggers an alert and then accepting it

Starting URL: https://the-internet.herokuapp.com/javascript_alerts

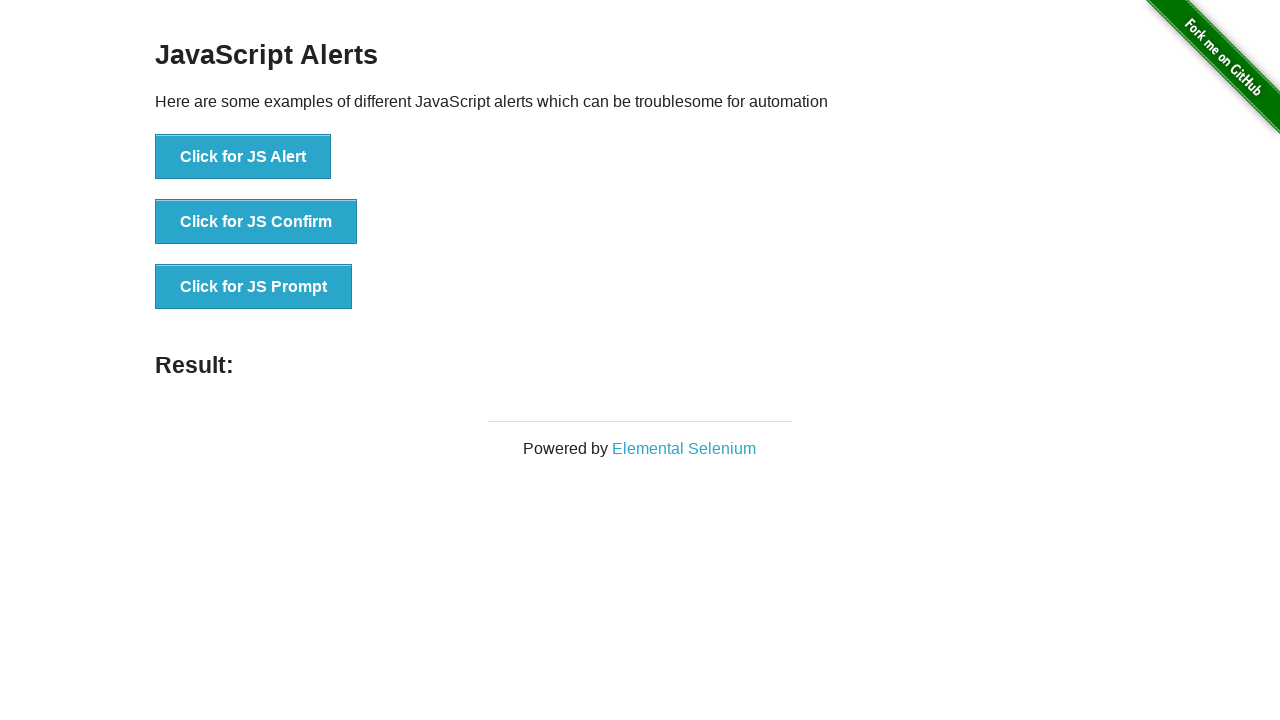

Clicked the 'Click for JS Alert' button to trigger JavaScript alert at (243, 157) on xpath=//button[text()='Click for JS Alert']
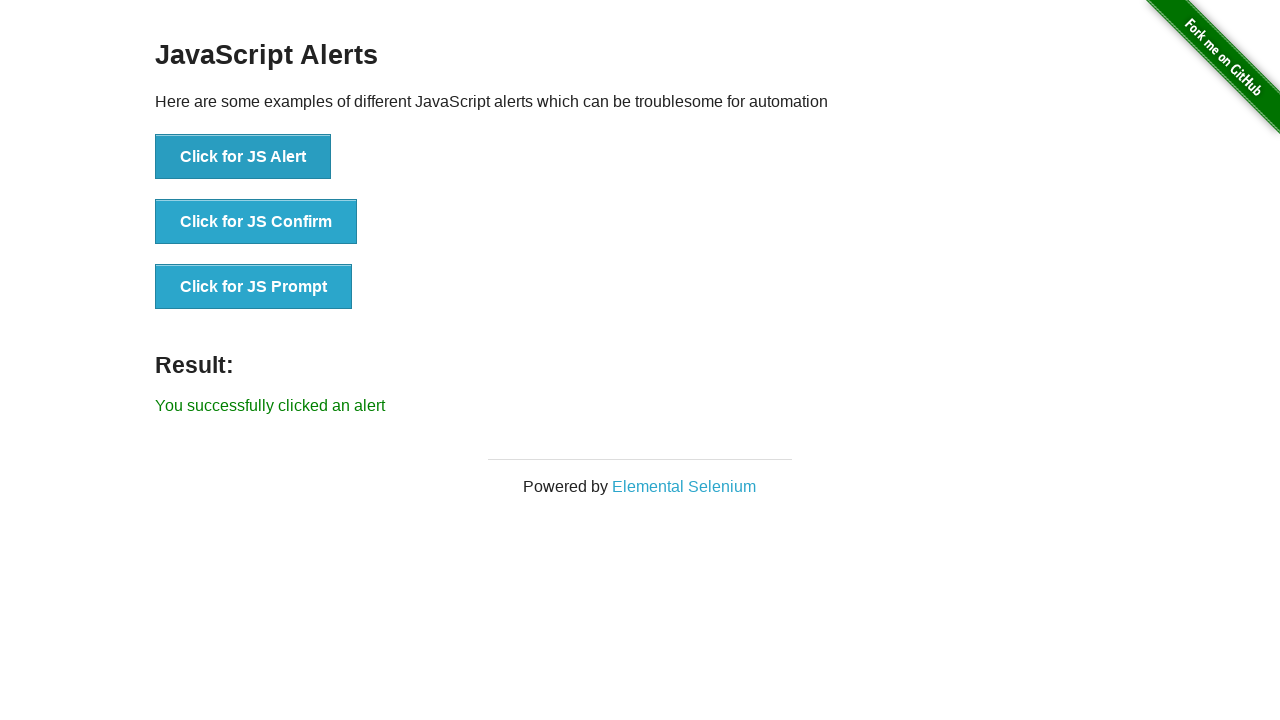

Set up dialog handler to accept alerts
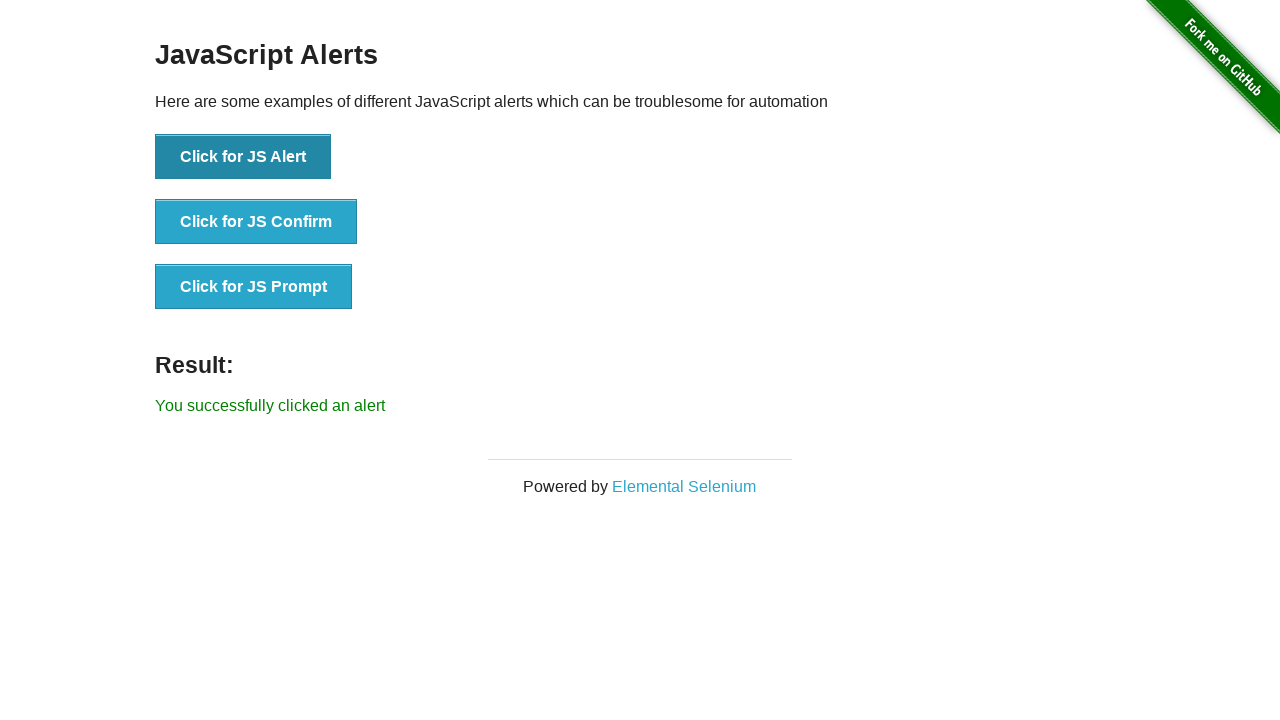

Set up one-time dialog handler to accept the next alert
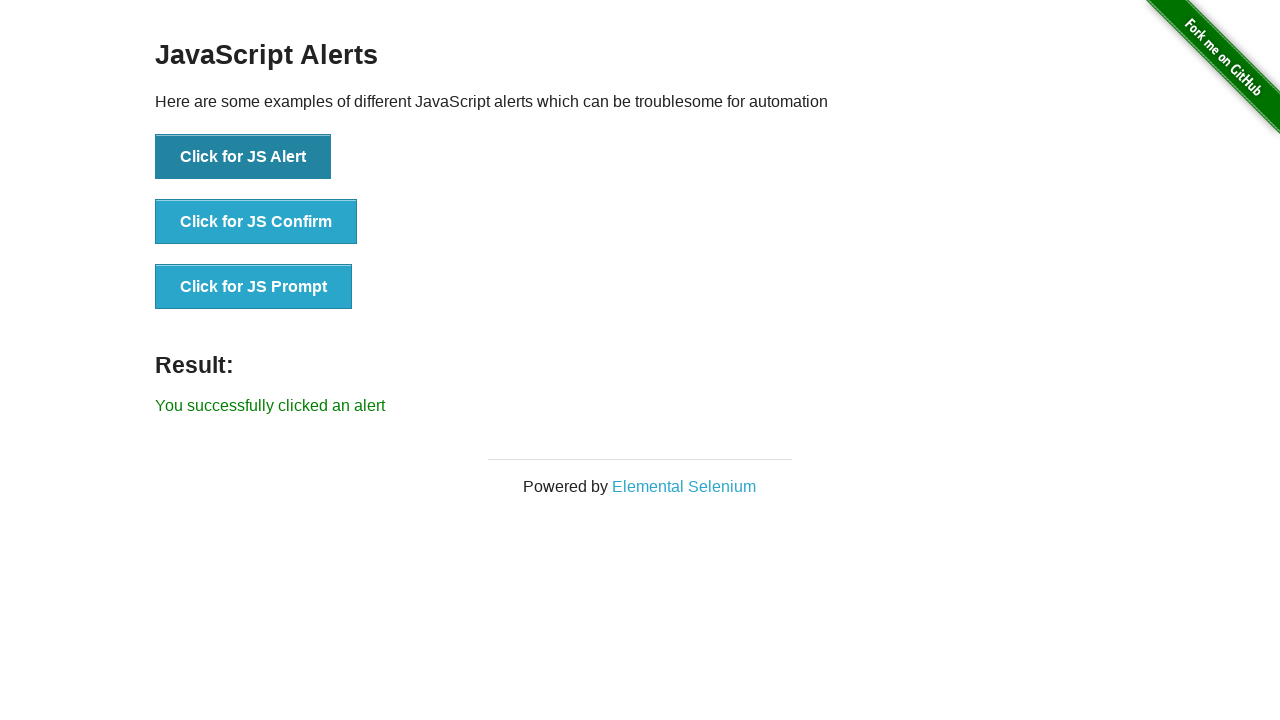

Clicked the 'Click for JS Alert' button again and accepted the triggered alert at (243, 157) on xpath=//button[text()='Click for JS Alert']
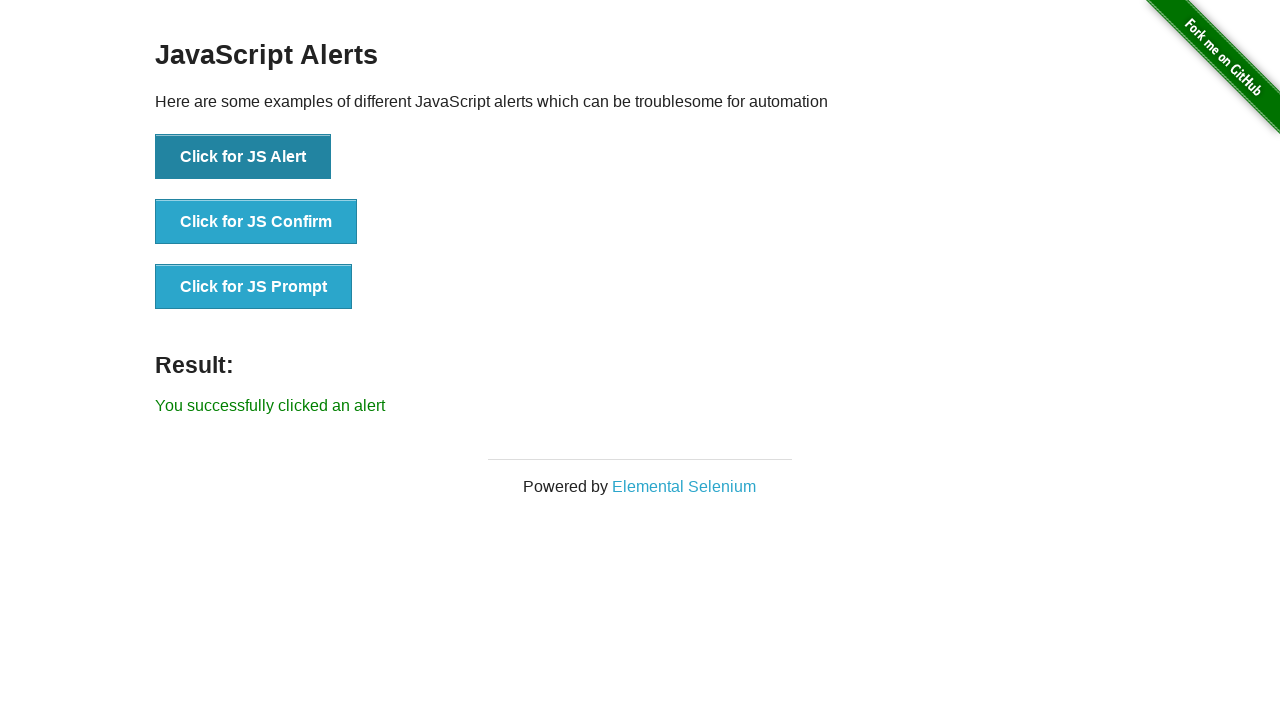

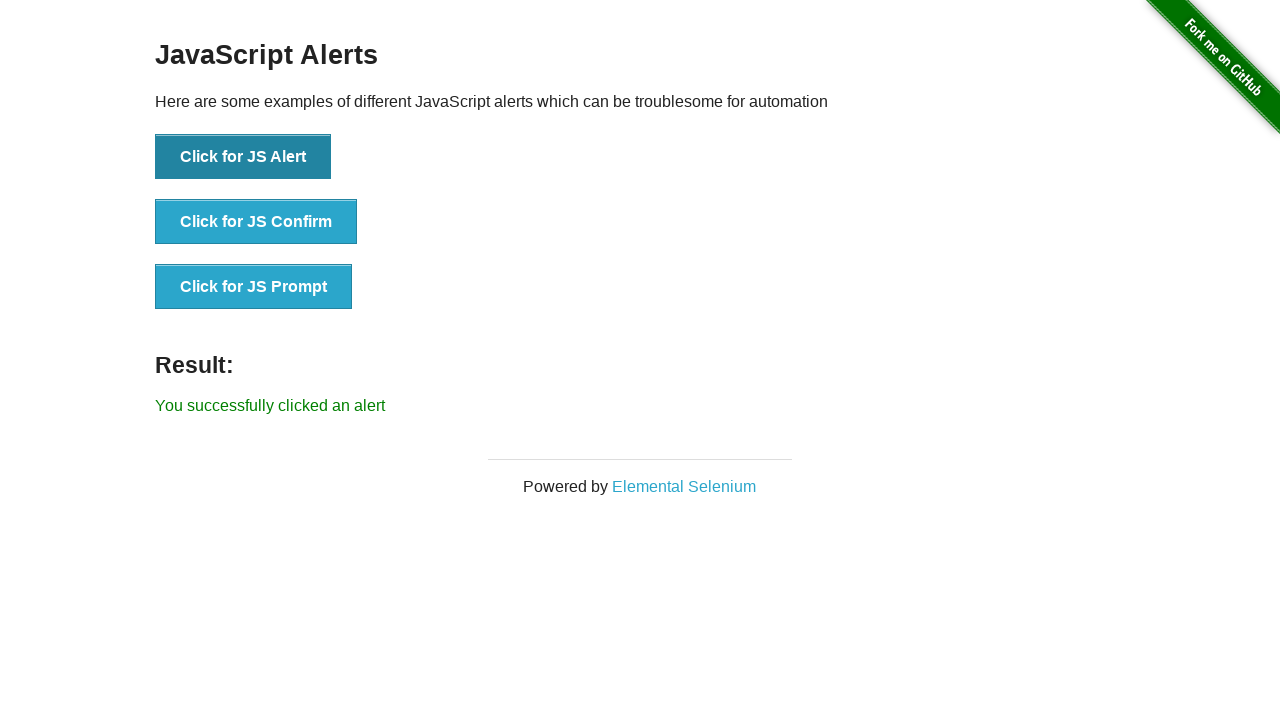